Tests the Add/Remove Elements page by clicking the "Add Element" button and verifying that a delete button appears

Starting URL: https://the-internet.herokuapp.com/add_remove_elements/

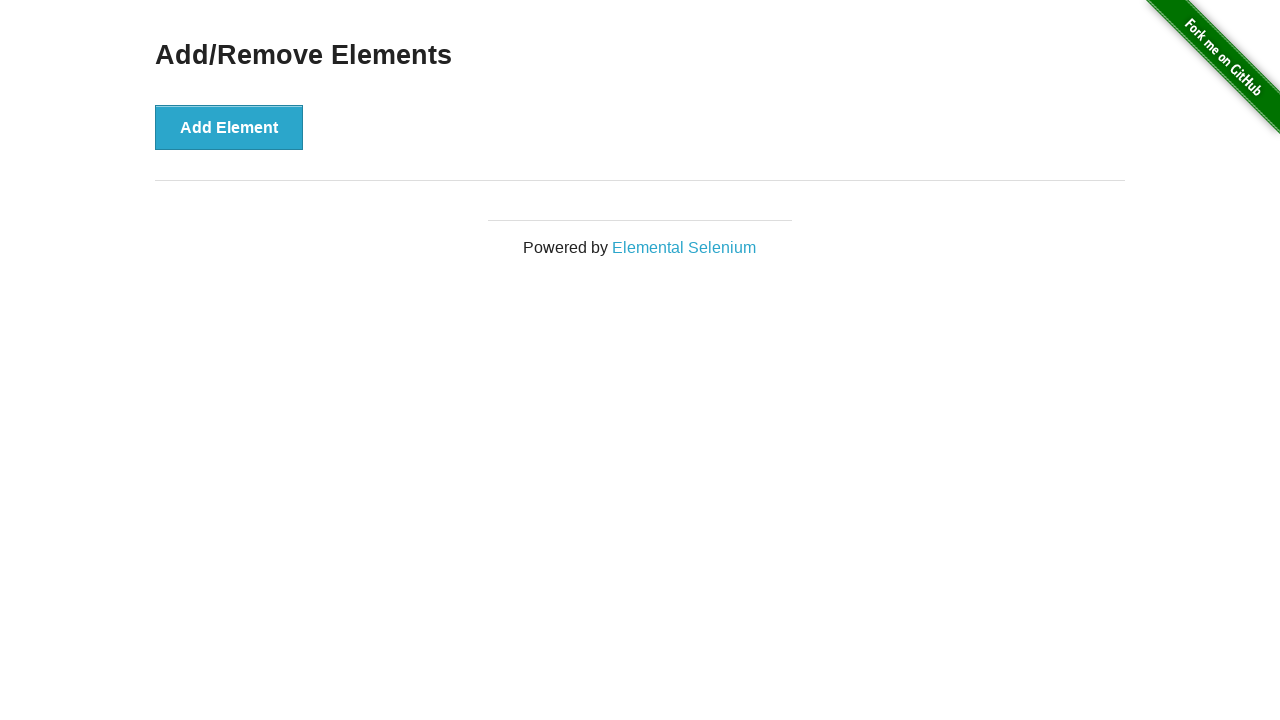

Navigated to Add/Remove Elements page
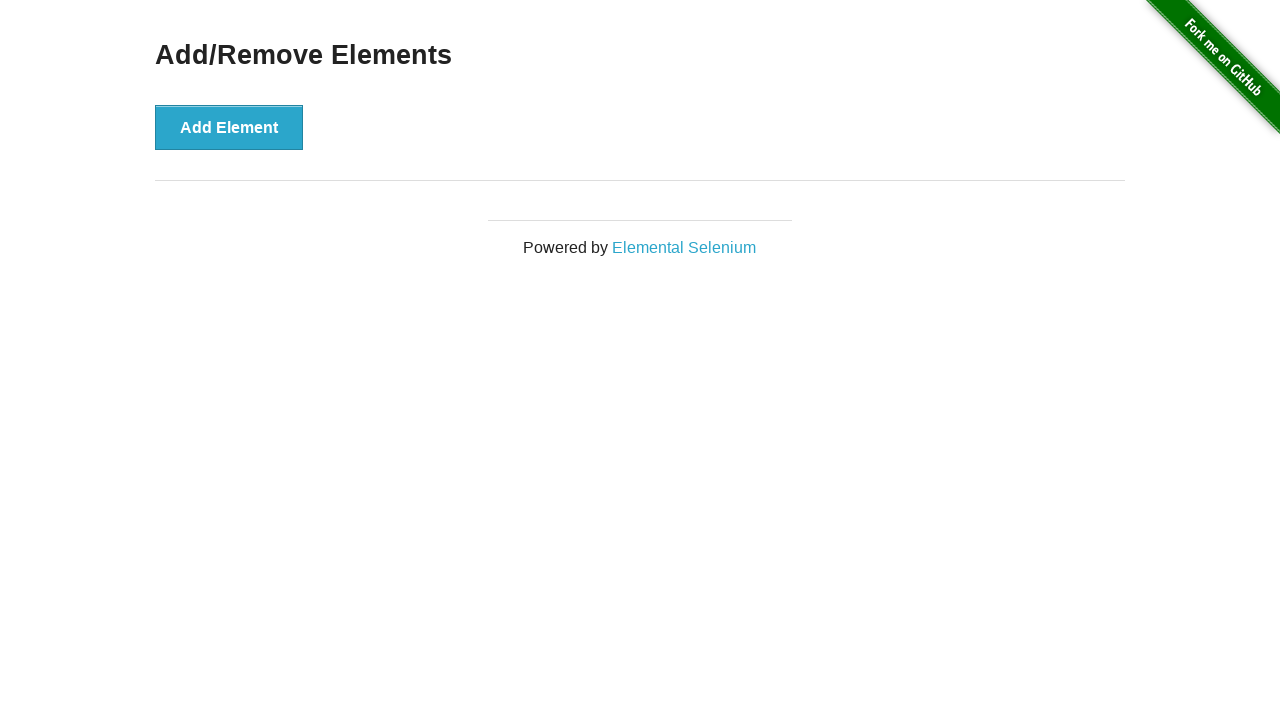

Clicked the 'Add Element' button at (229, 127) on button:has-text("Add Element")
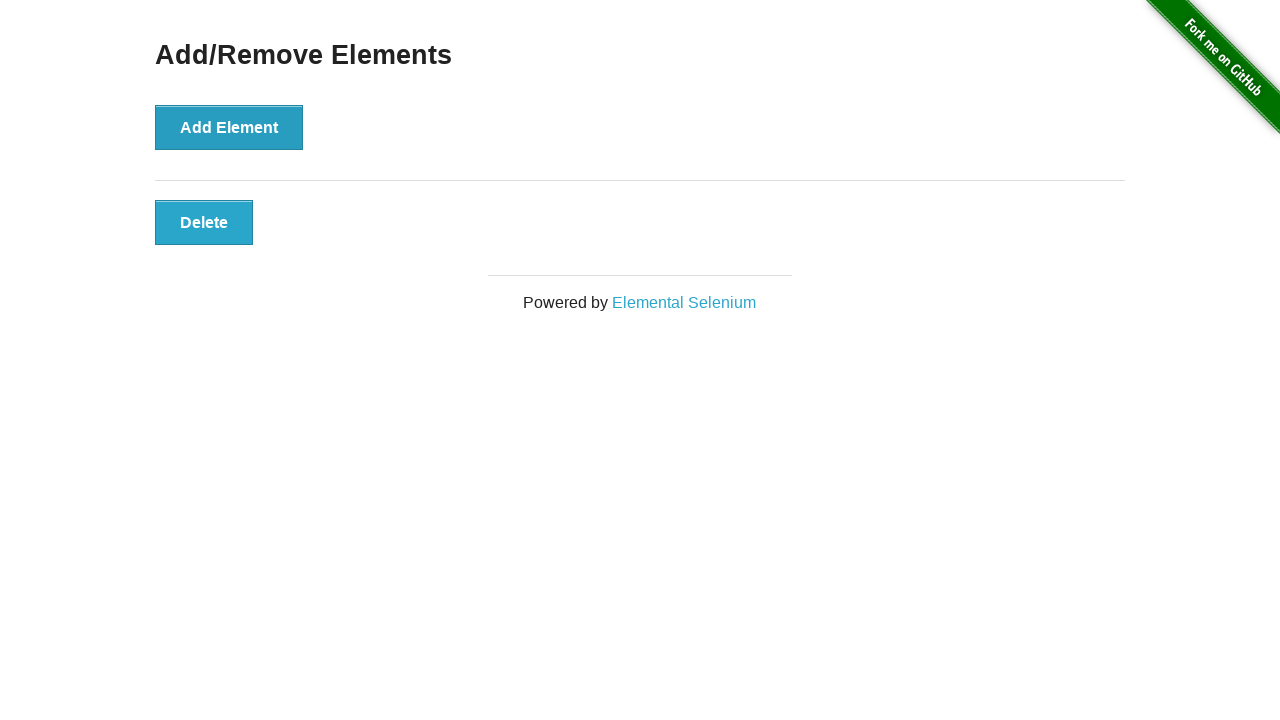

Delete button appeared after adding element
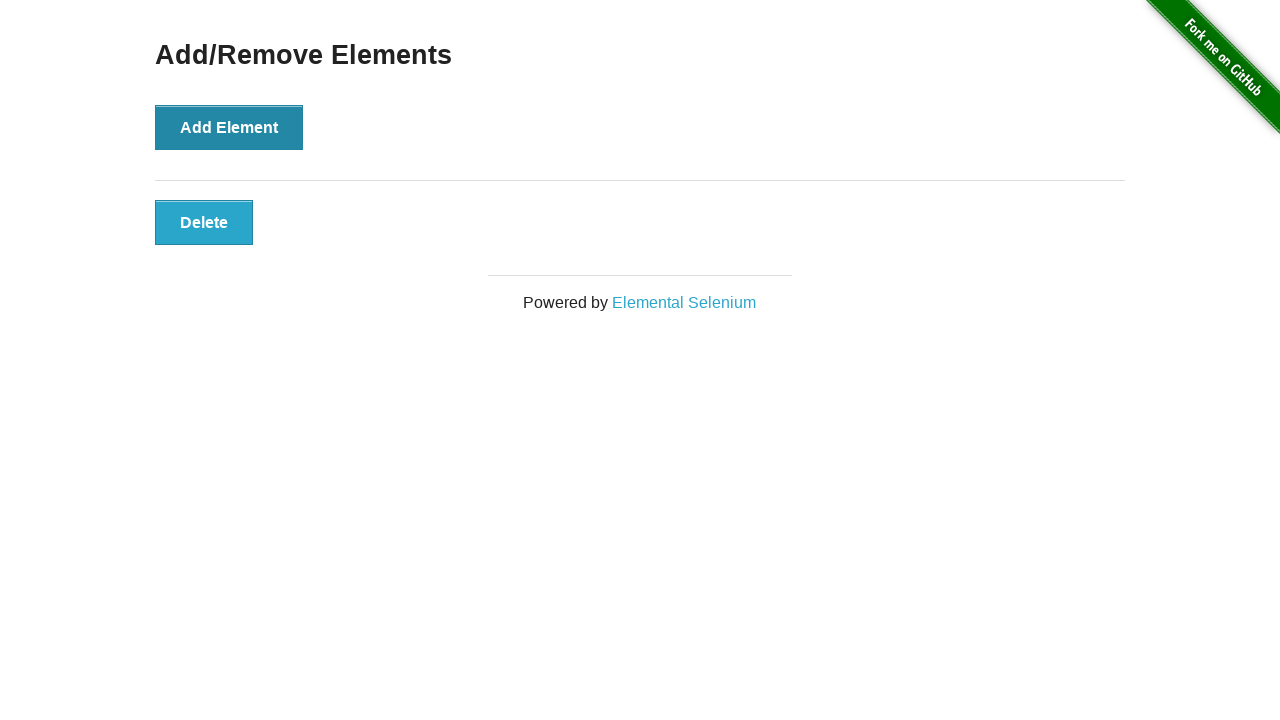

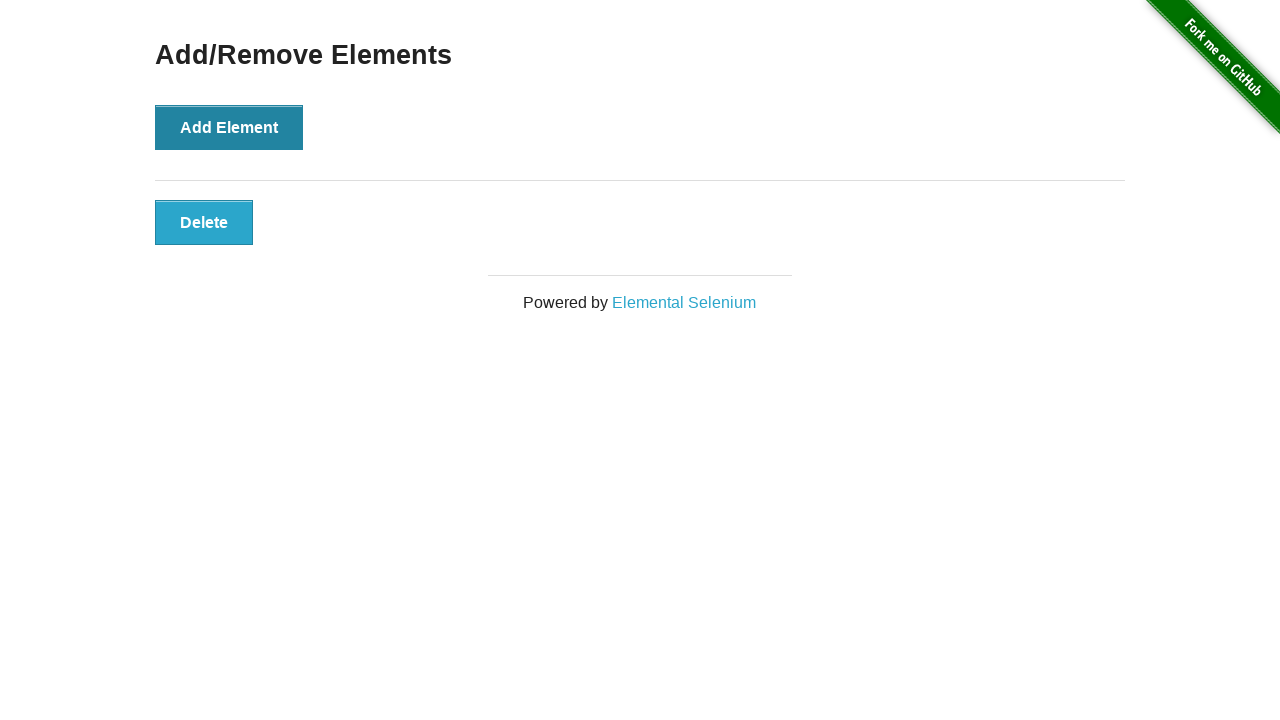